Solves a mathematical puzzle by extracting a value from an image element, calculating a logarithmic function, and submitting the answer along with checkbox and radio button selections

Starting URL: http://suninjuly.github.io/get_attribute.html

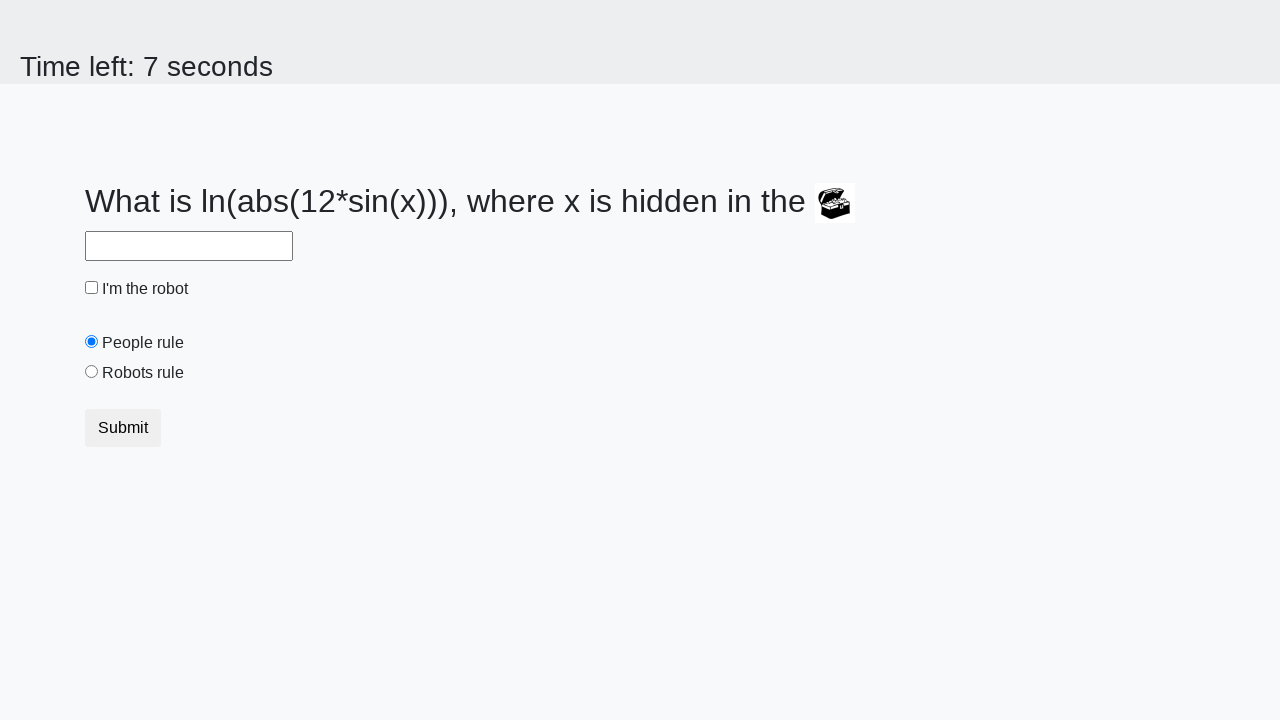

Located treasure image element
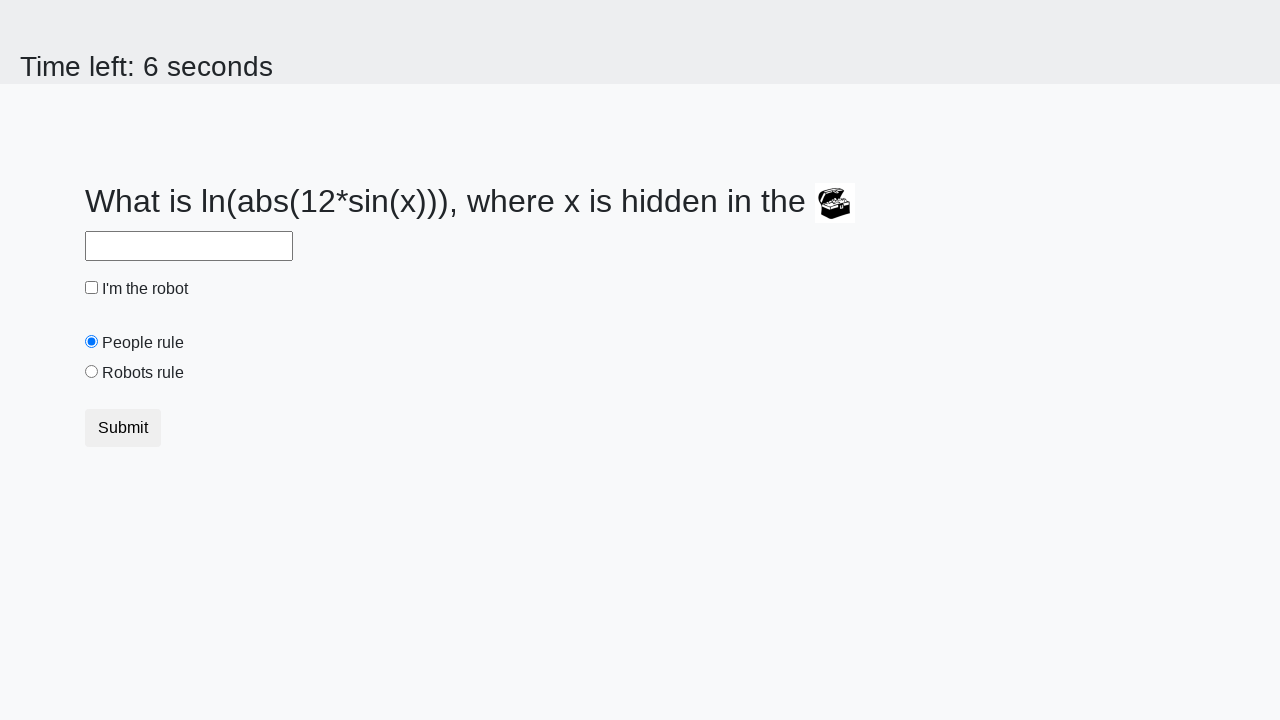

Extracted valuex attribute from treasure image
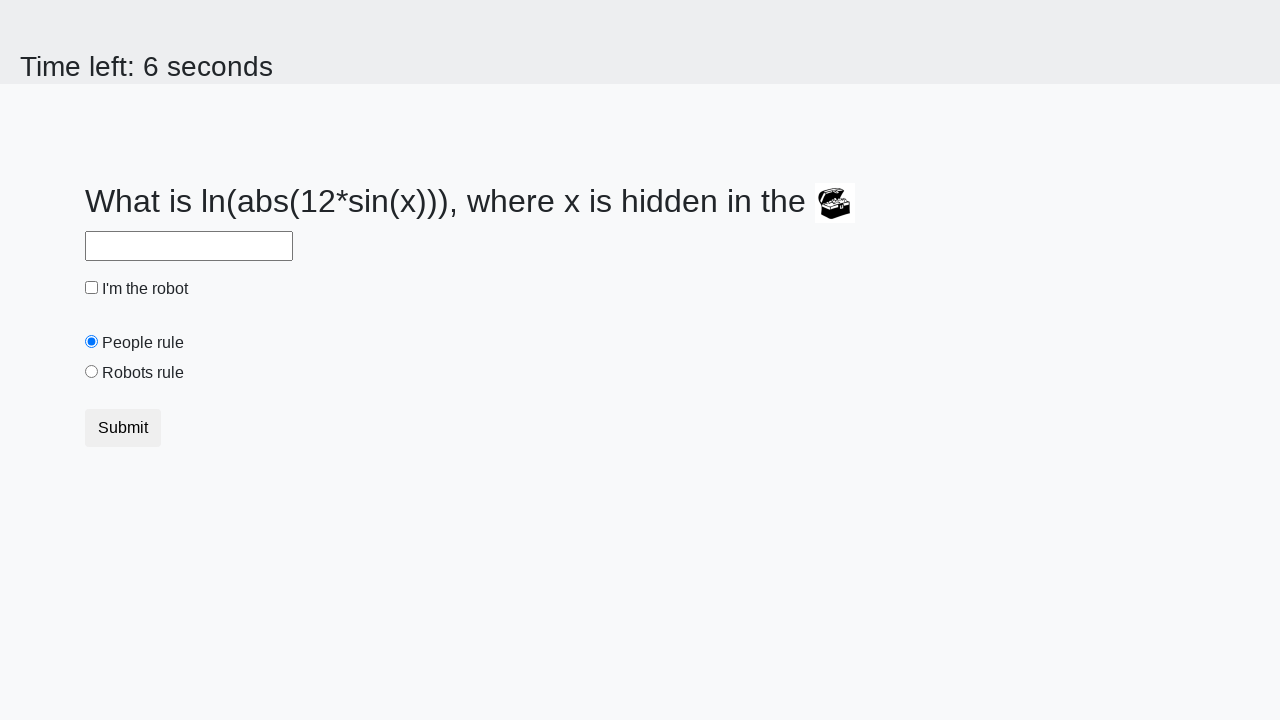

Calculated logarithmic function result: 2.359115323778217
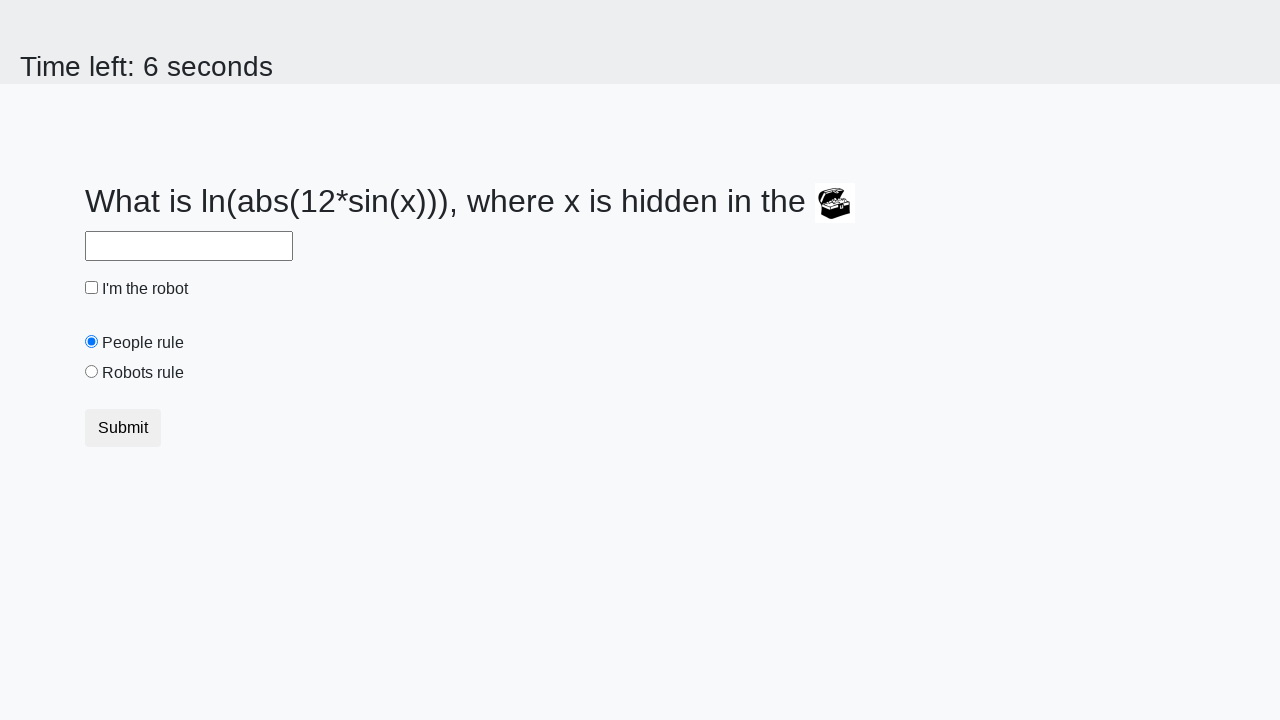

Filled answer field with calculated value on #answer
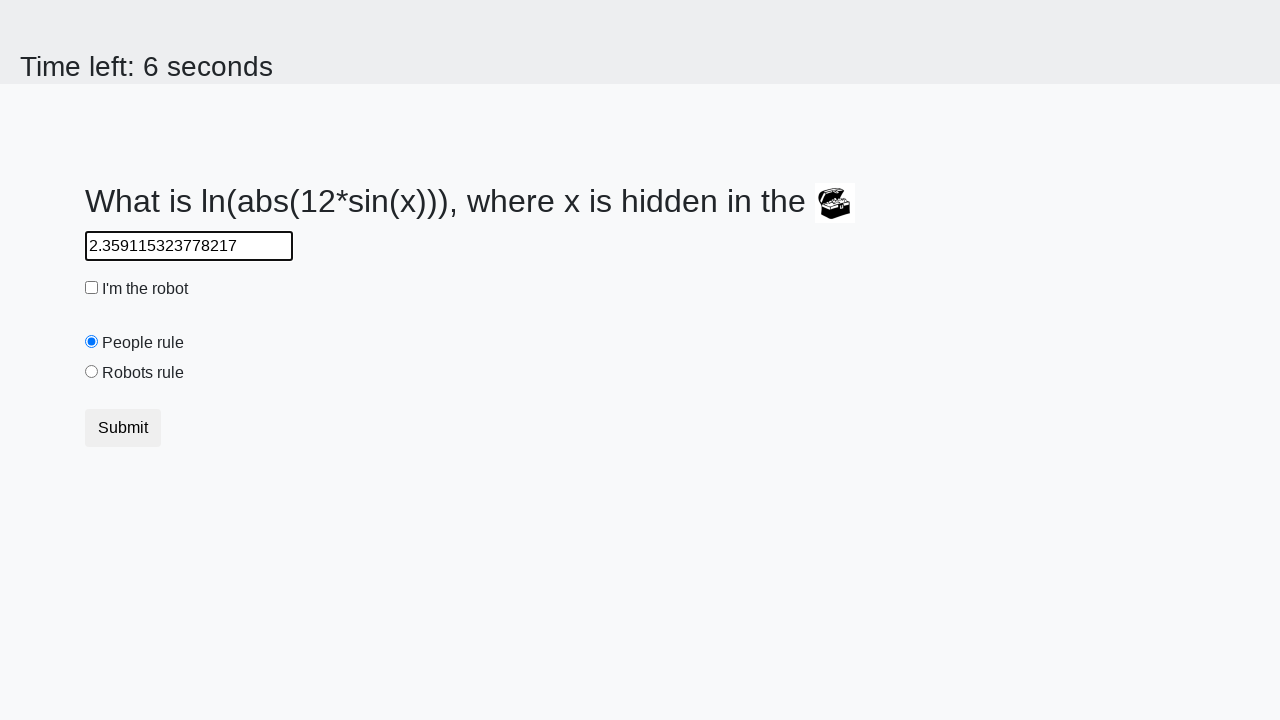

Clicked robot checkbox at (92, 288) on #robotCheckbox
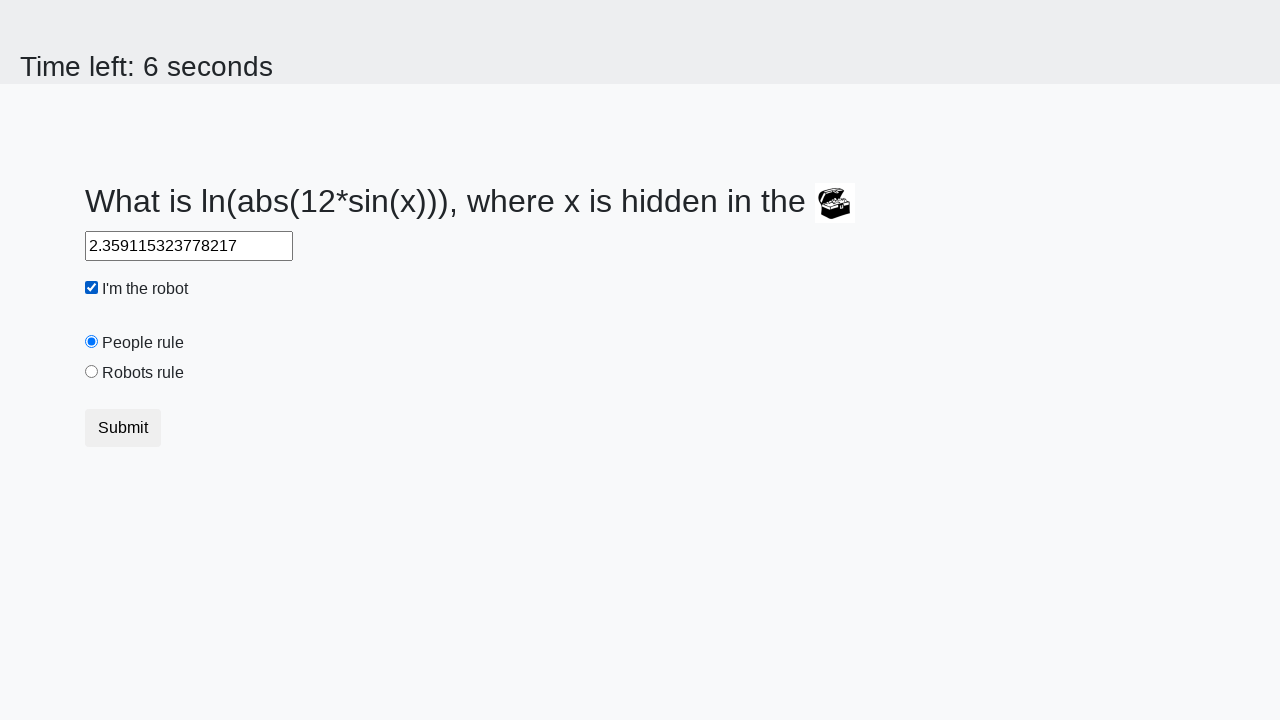

Clicked 'robots rule' radio button at (92, 372) on #robotsRule
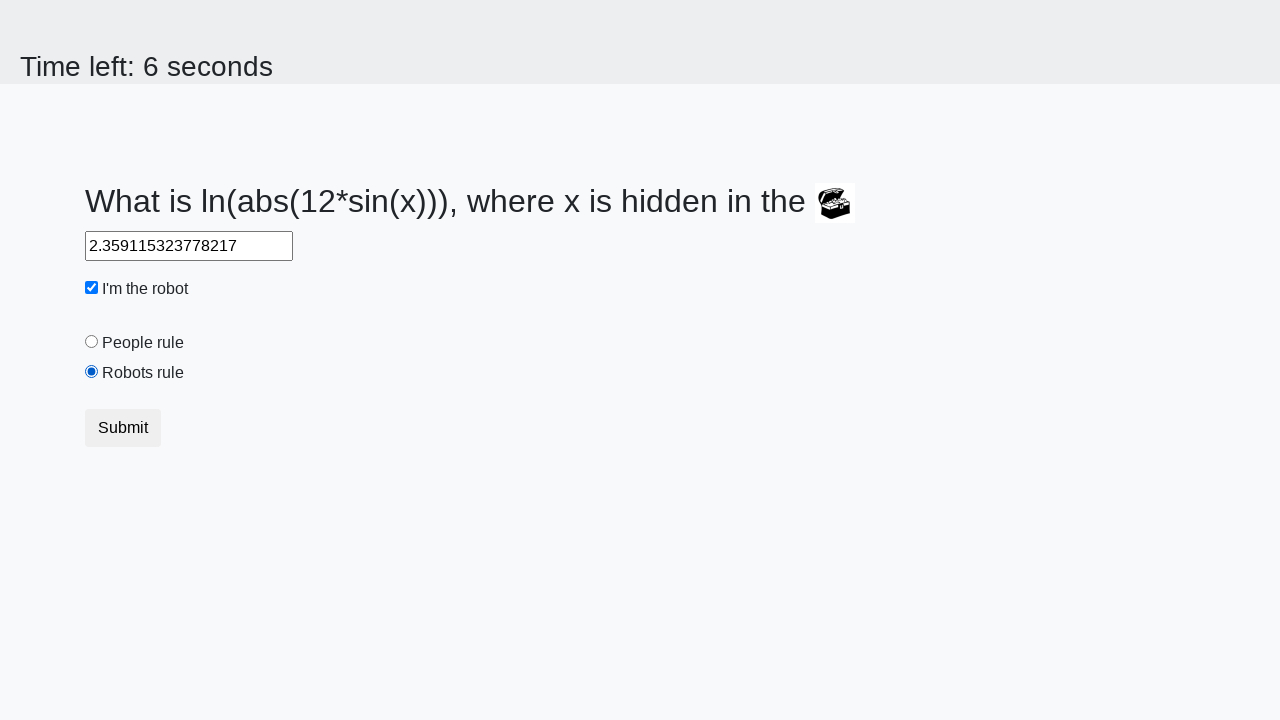

Submitted the form at (123, 428) on button[type='submit']
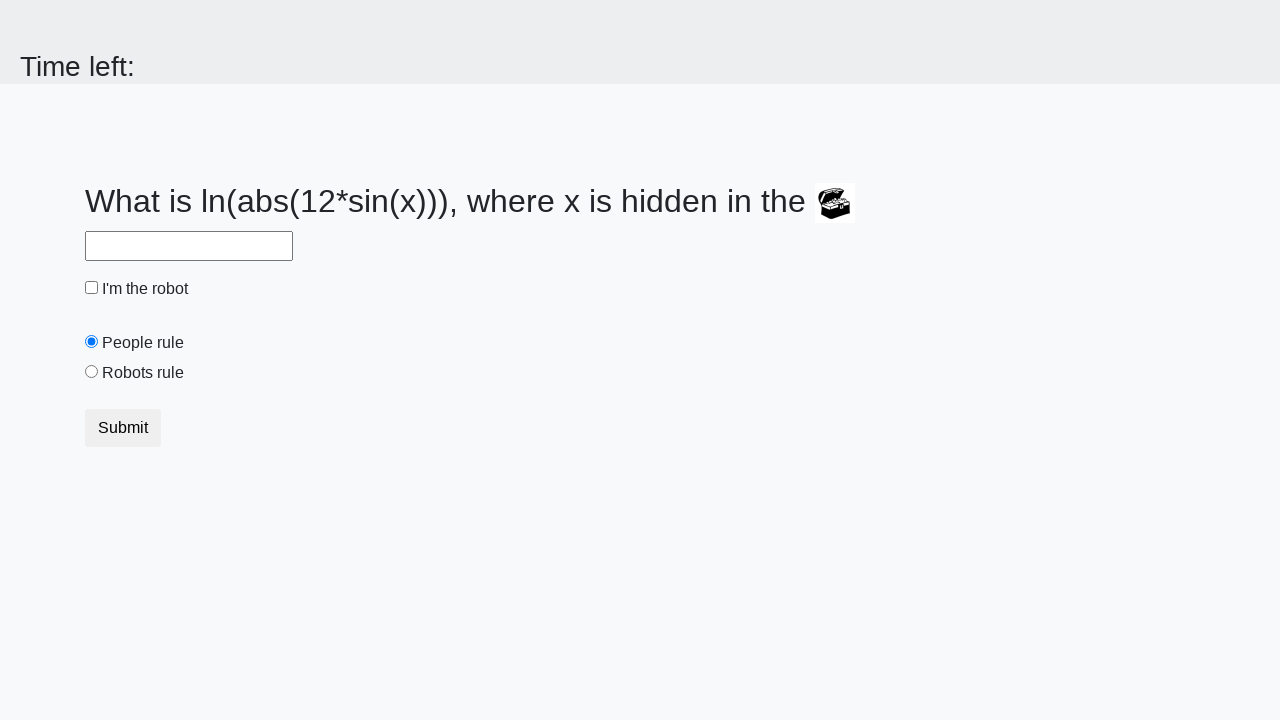

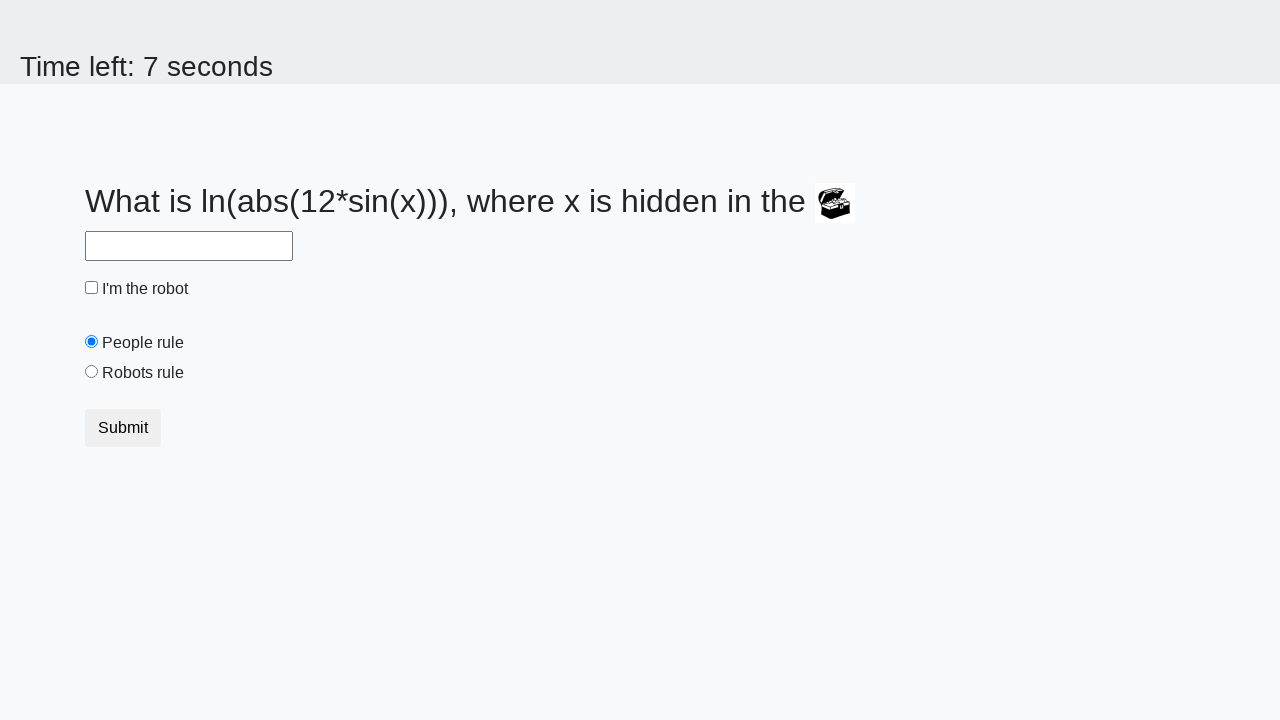